Navigates to the IBGE statistics downloads page, then navigates to GitHub homepage, verifying that both pages load successfully.

Starting URL: https://www.ibge.gov.br/estatisticas/downloads-estatisticas.html

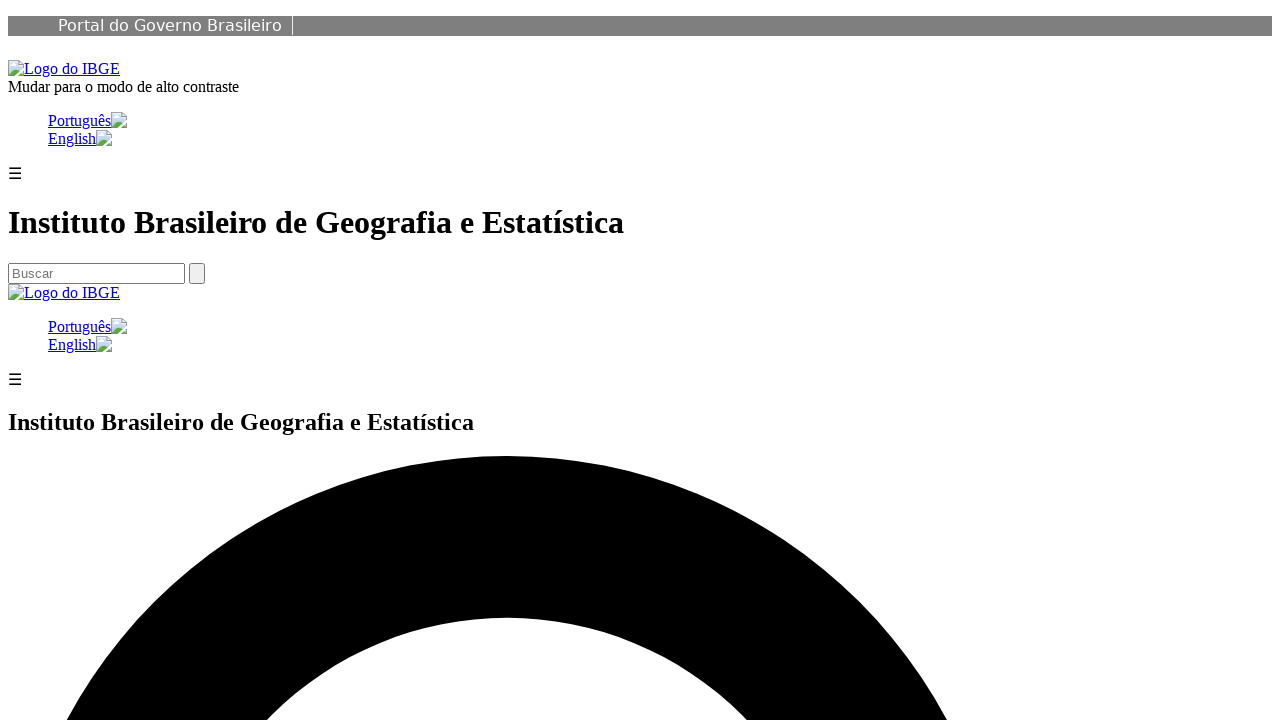

IBGE statistics downloads page loaded (domcontentloaded)
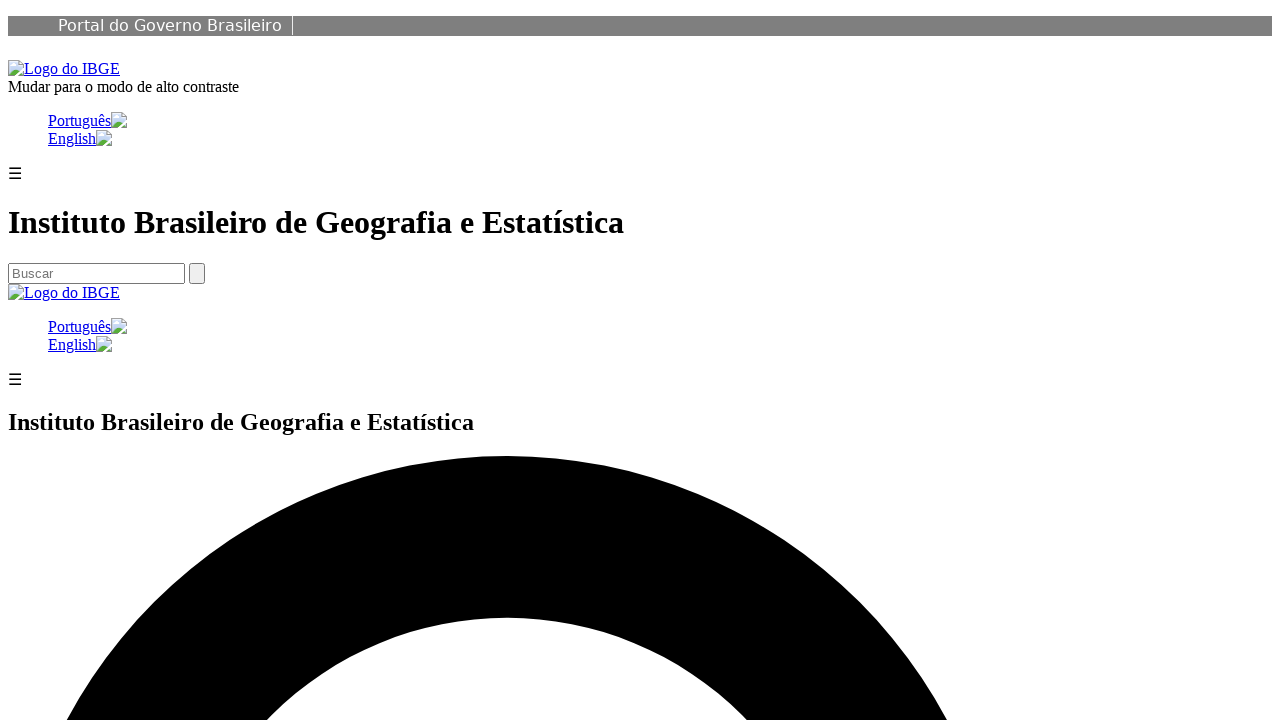

Navigated to GitHub homepage
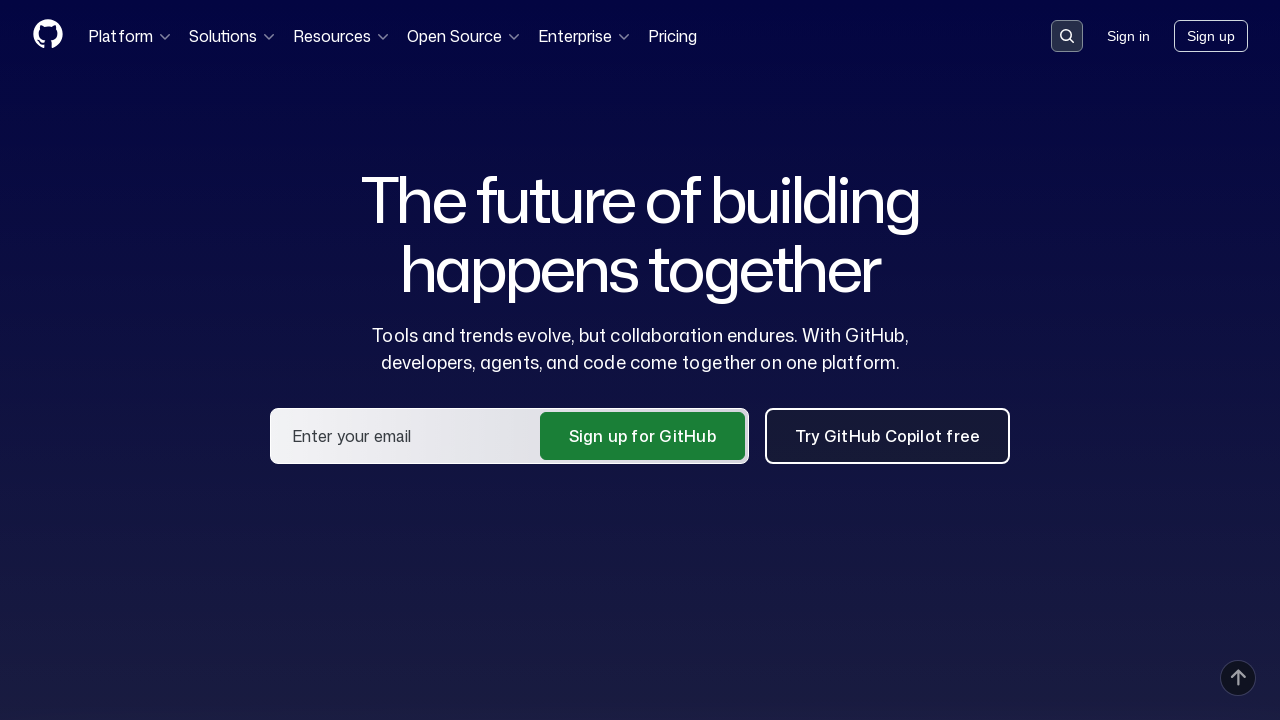

GitHub homepage loaded (domcontentloaded)
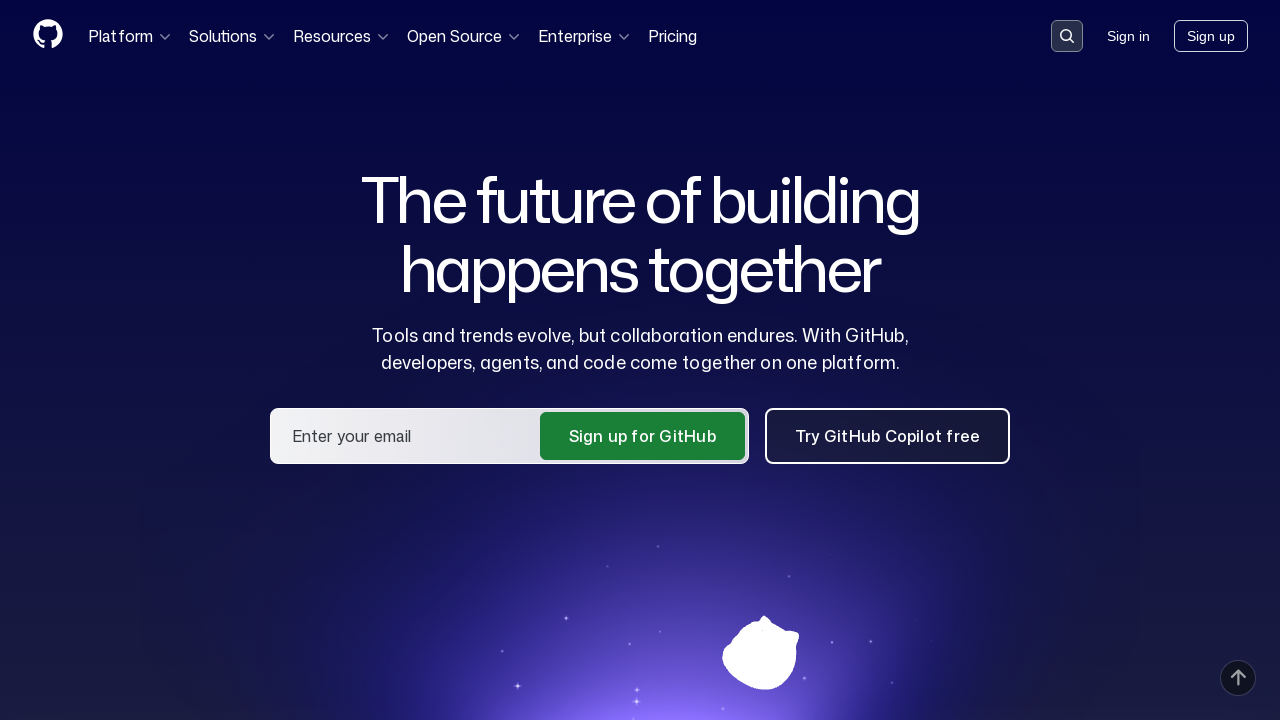

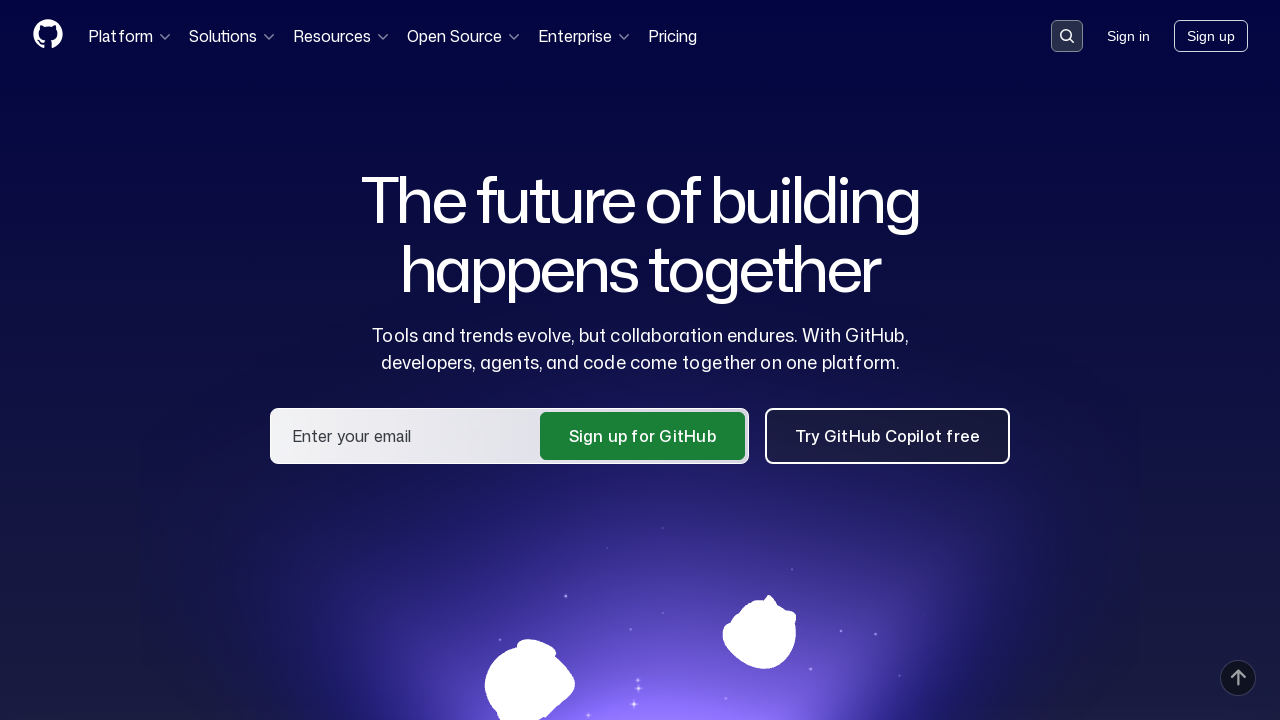